Tests window handling functionality by clicking a button that opens multiple windows and then closing the newly opened windows

Starting URL: https://www.leafground.com/window.xhtml

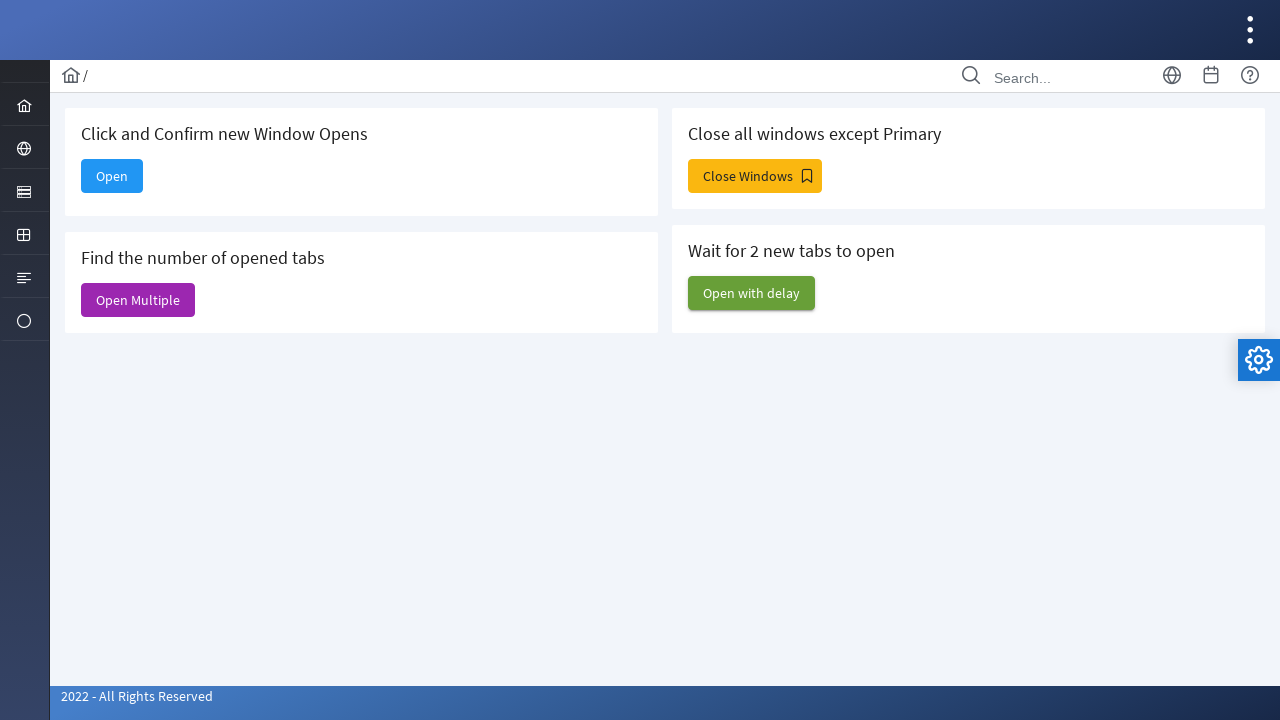

Clicked 'Close Windows' button to open multiple windows at (755, 176) on xpath=//span[text()='Close Windows']
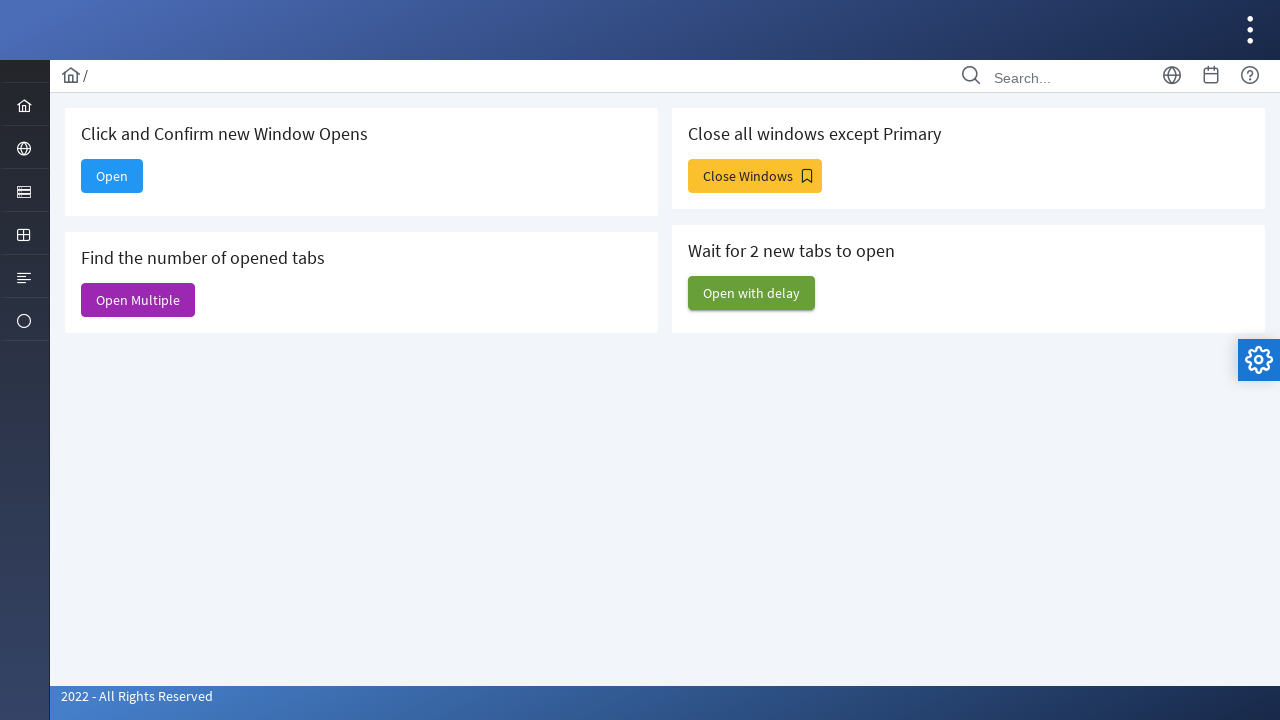

Waited 1000ms for new windows to open
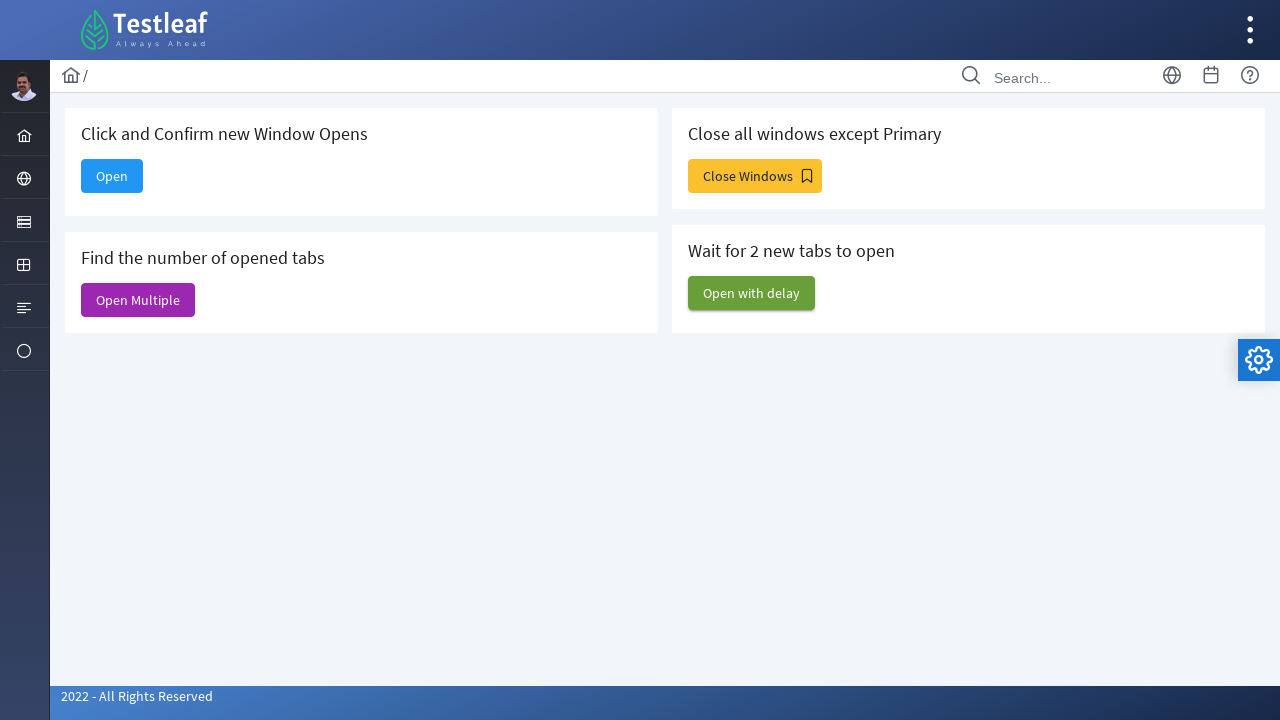

Retrieved all open pages/windows (7 total)
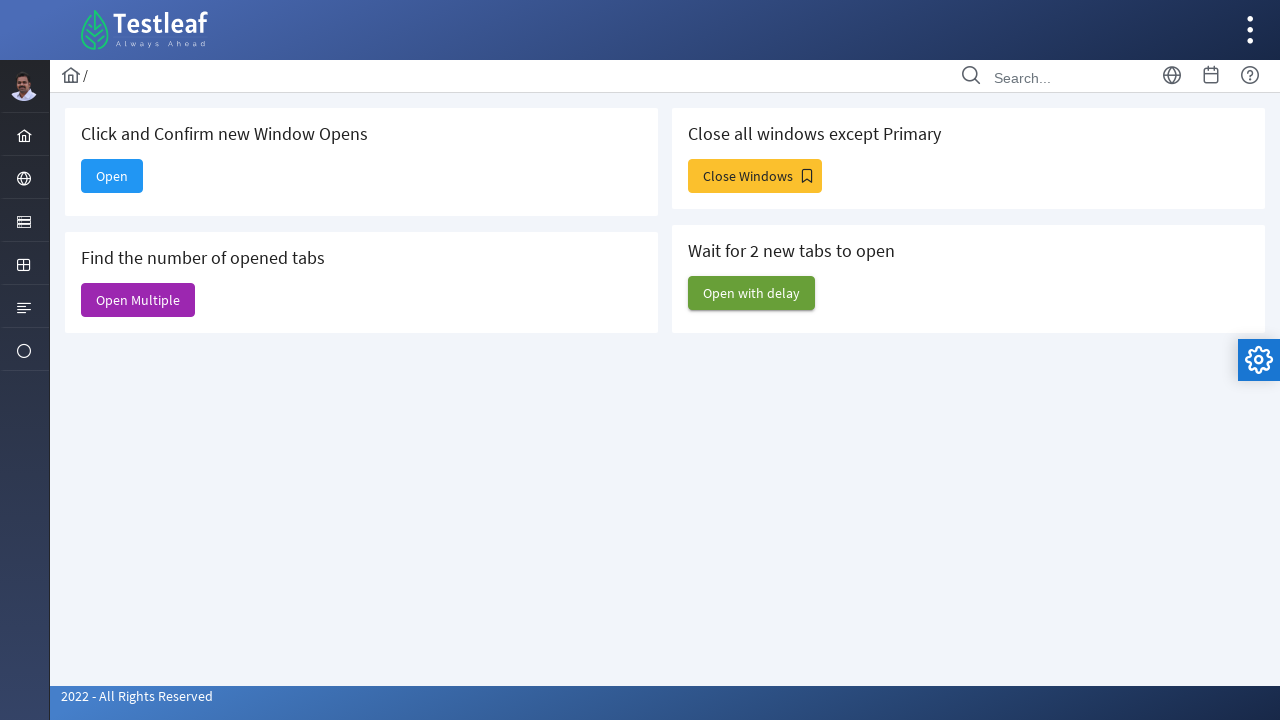

Closed the 4th window
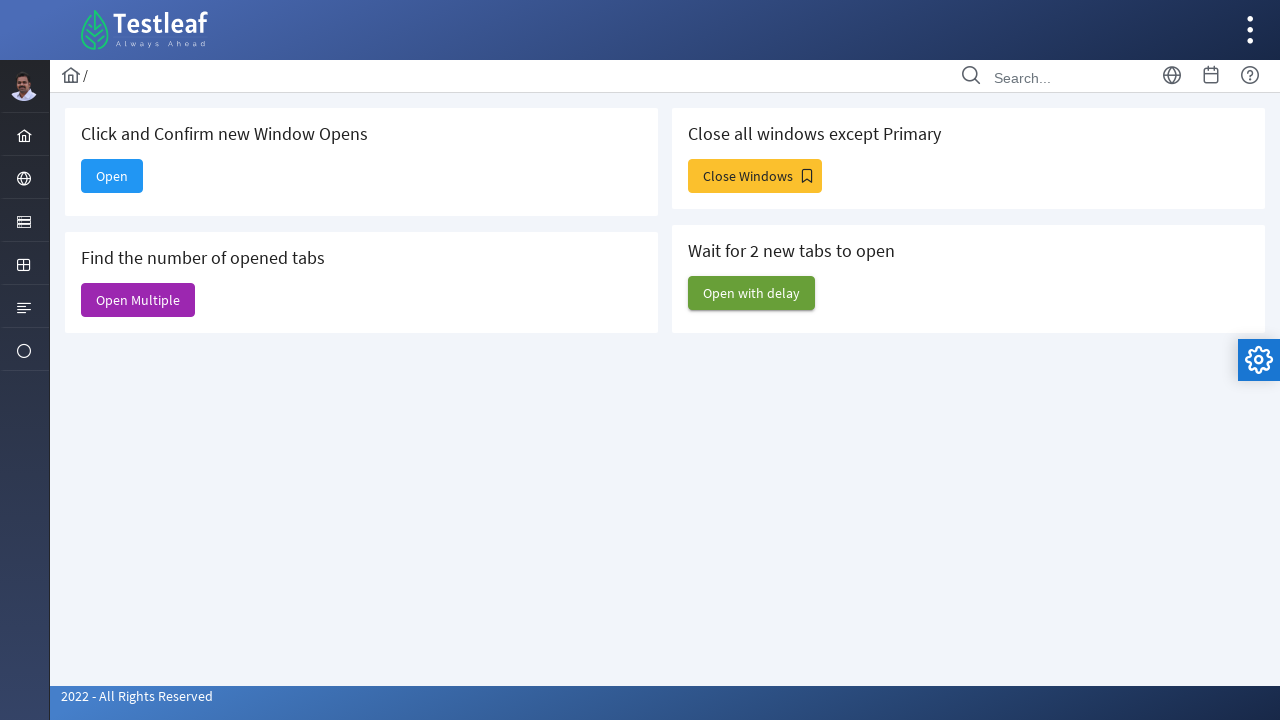

Closed the 3rd window
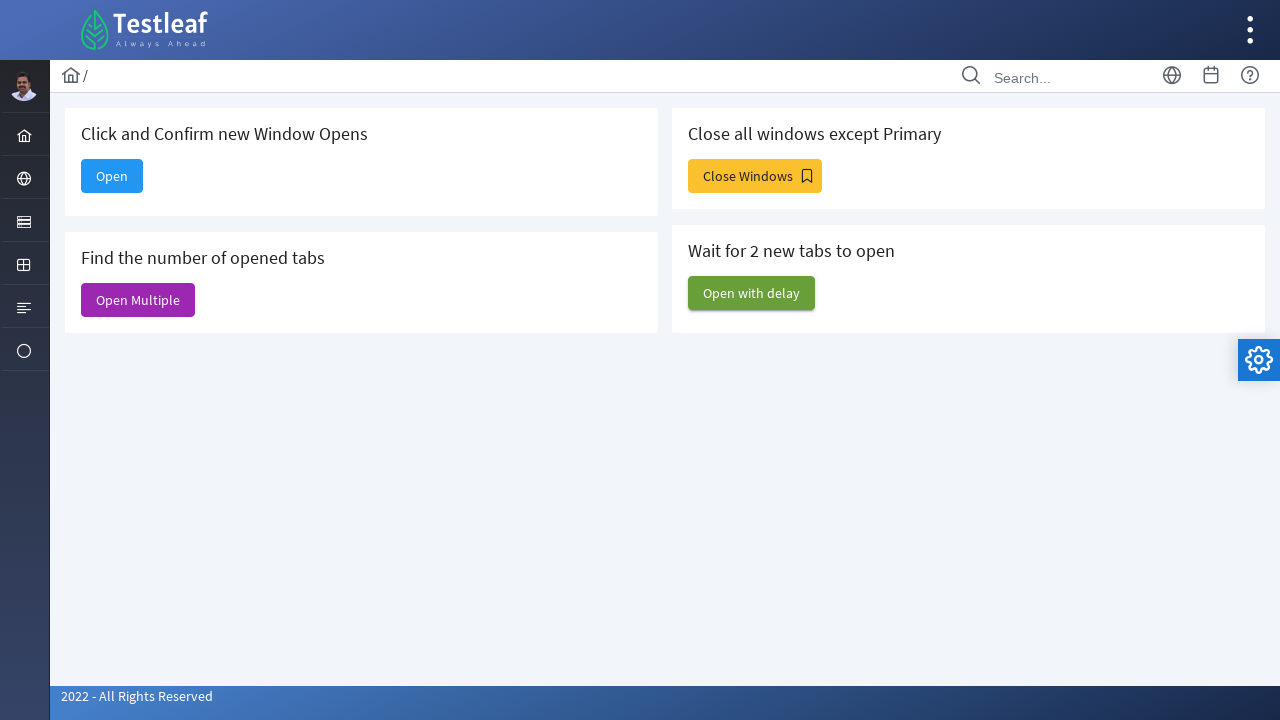

Closed the 2nd window
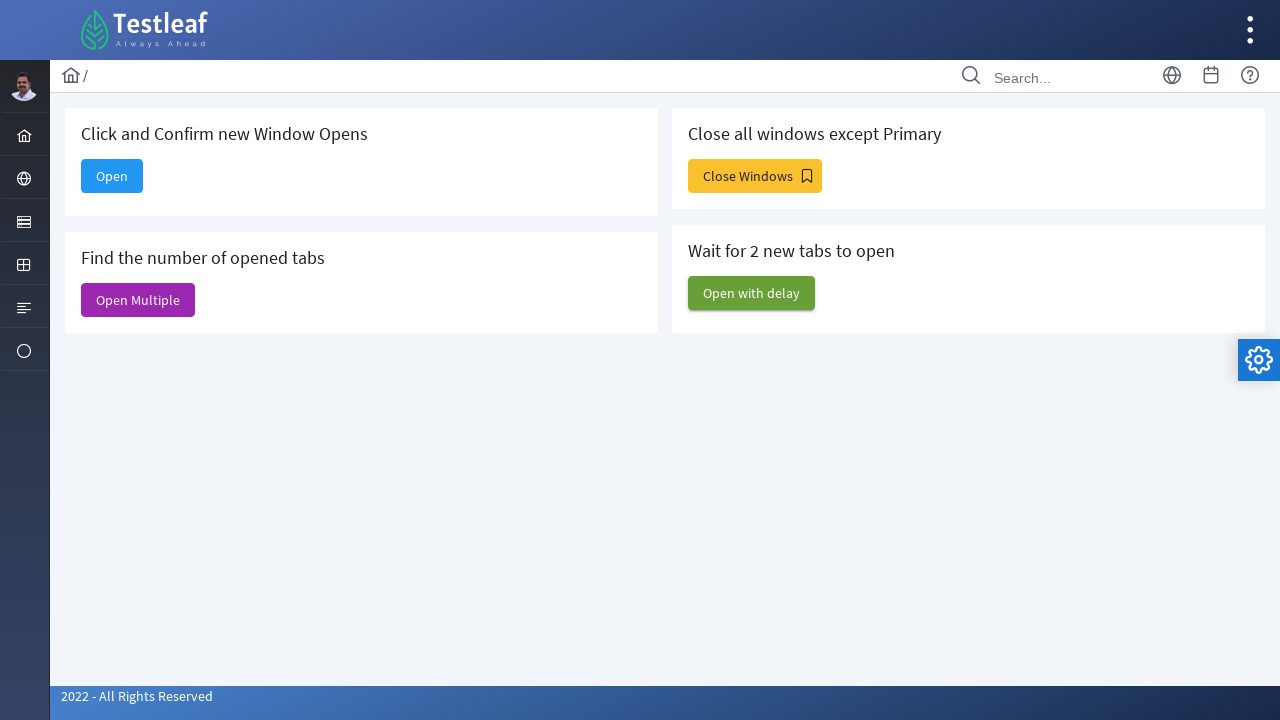

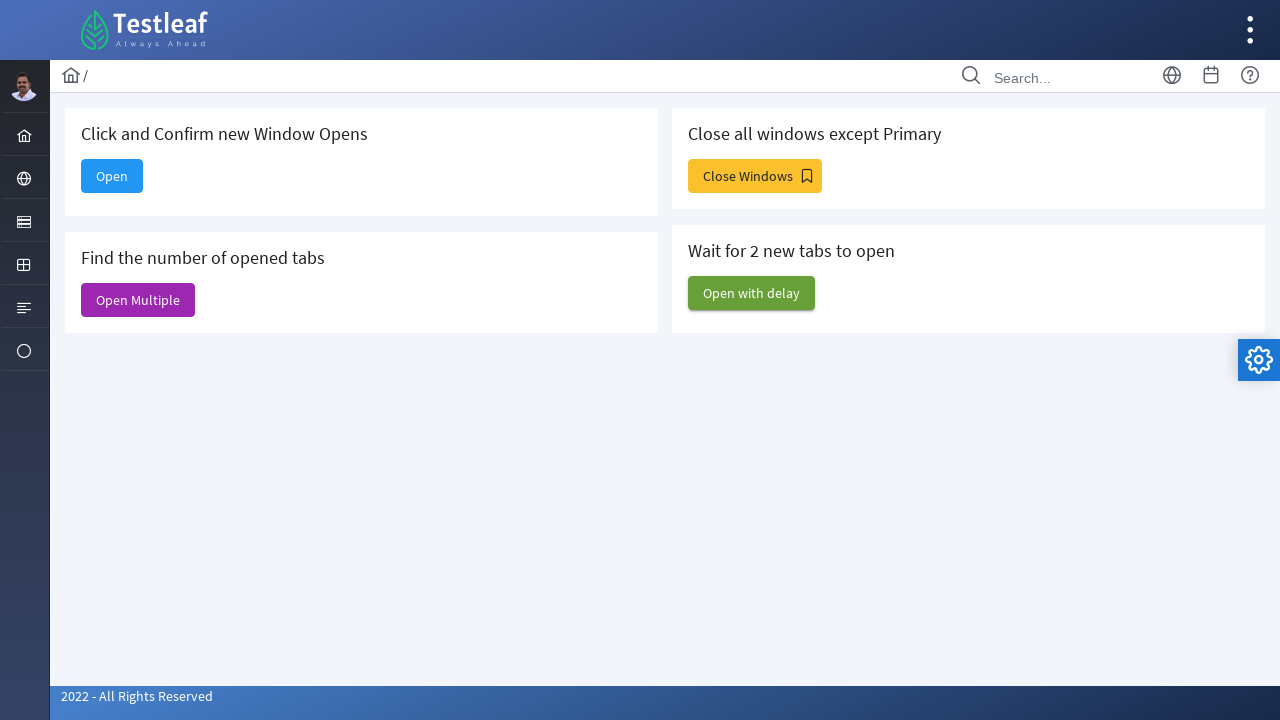